Tests opening a new tab functionality

Starting URL: https://rahulshettyacademy.com/AutomationPractice/

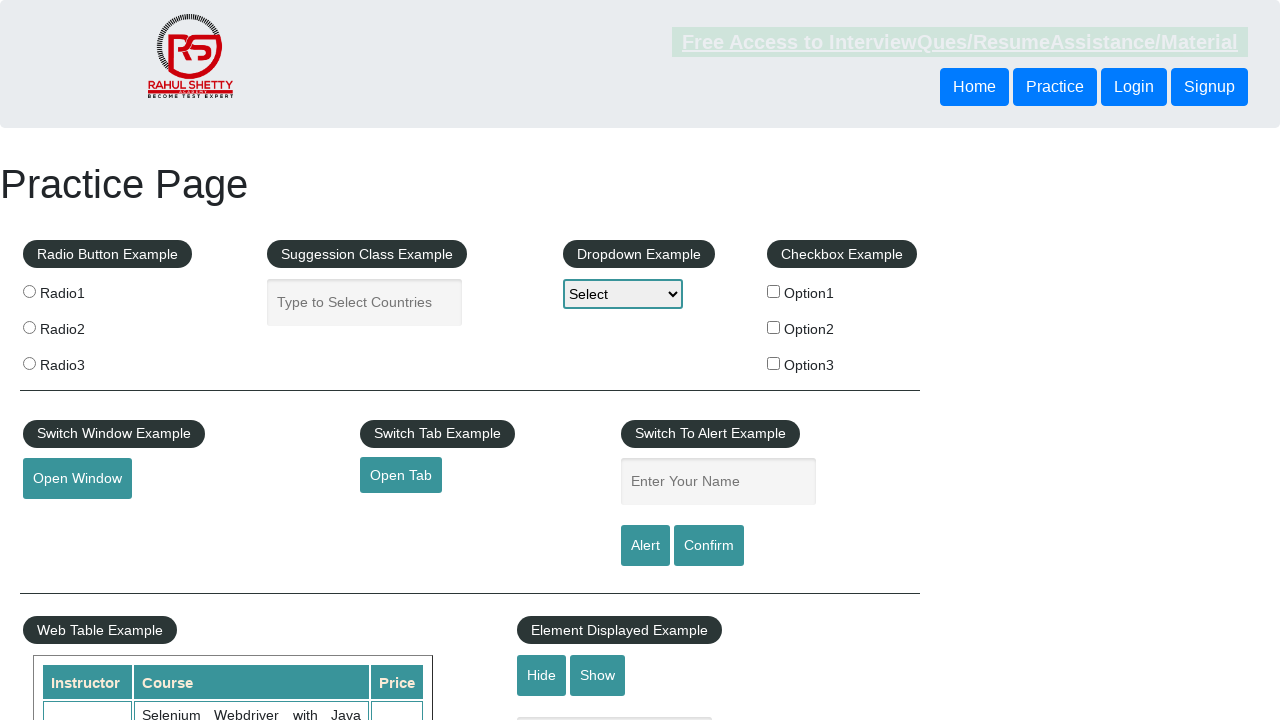

Clicked link with id 'opentab' to open new tab at (401, 475) on xpath=//a[@id='opentab']
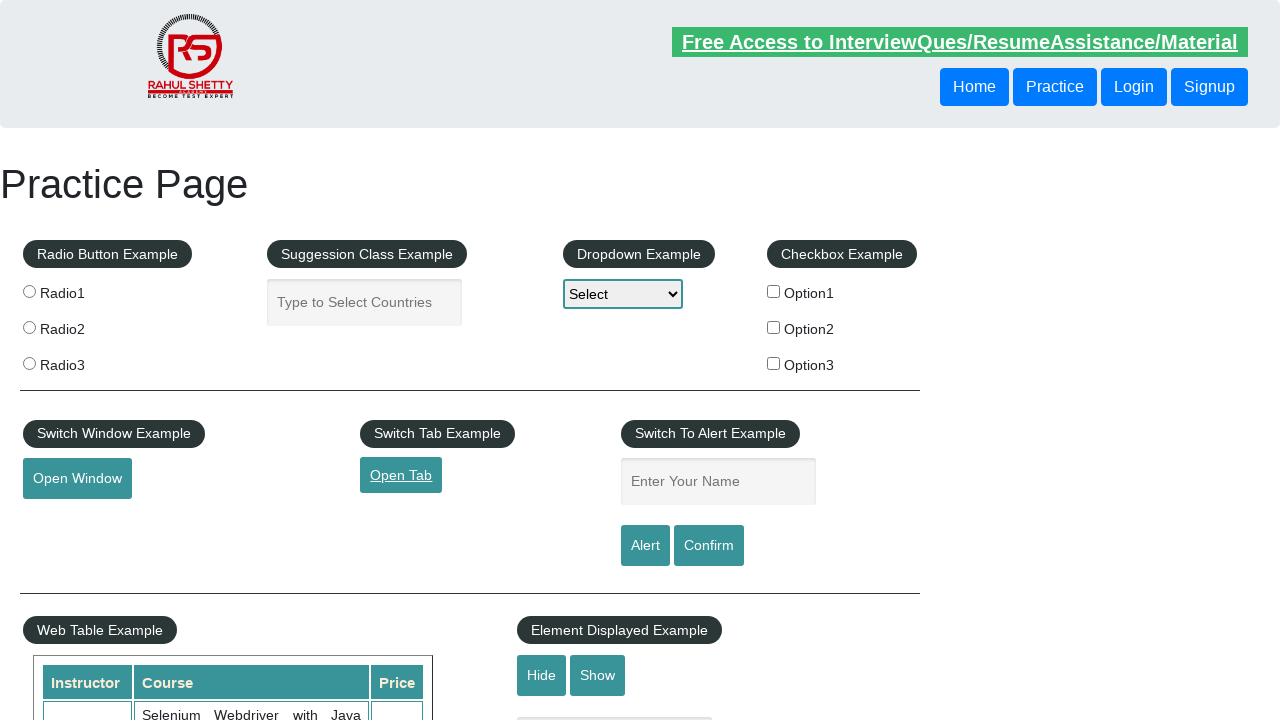

New tab opened and captured
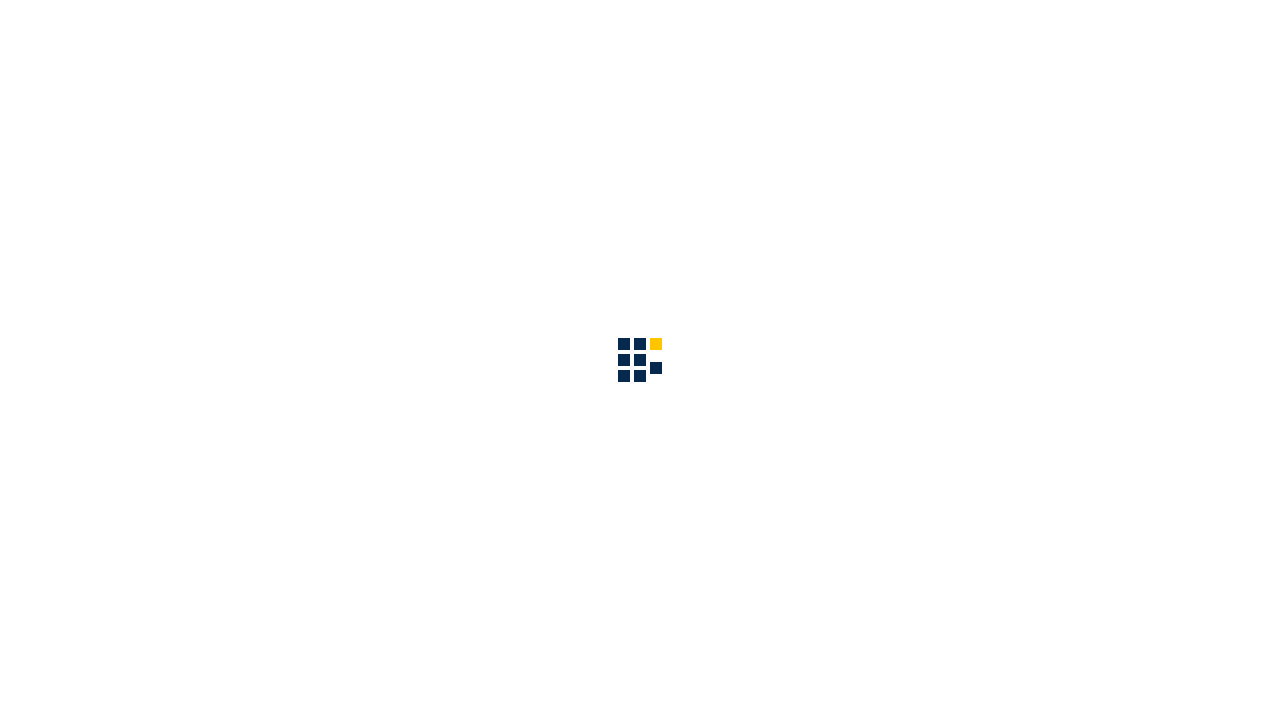

Closed the new tab
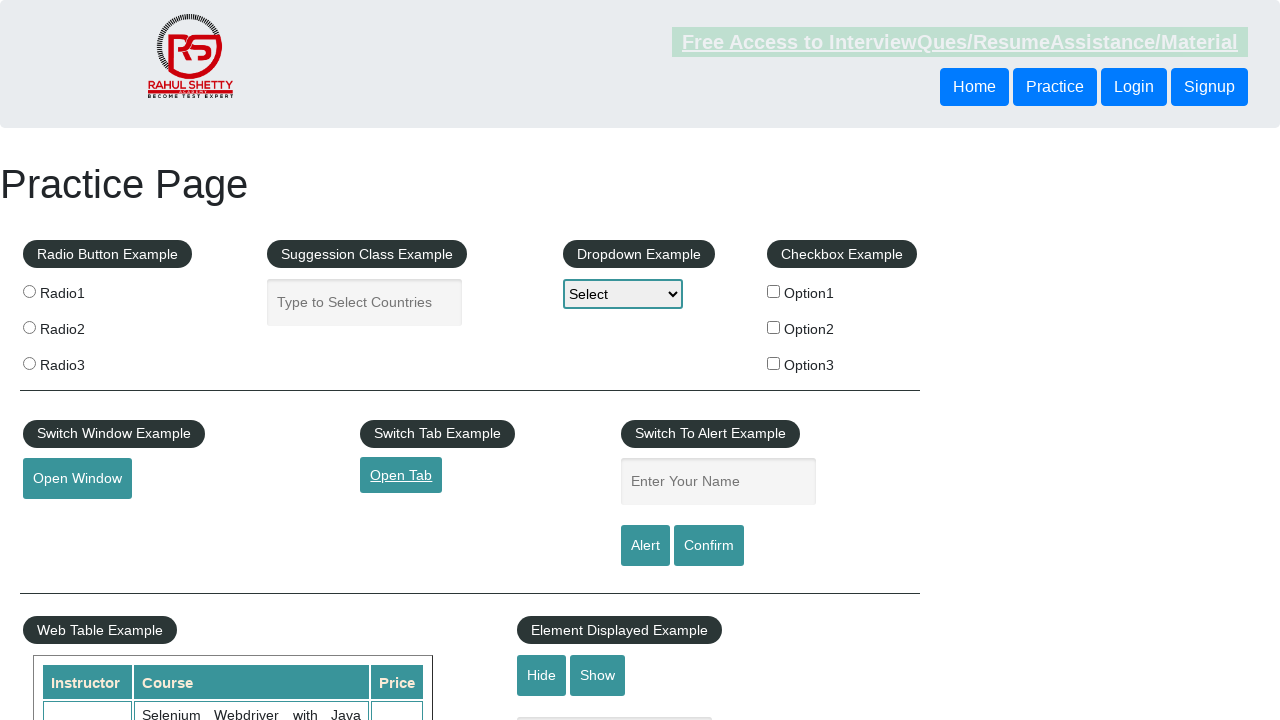

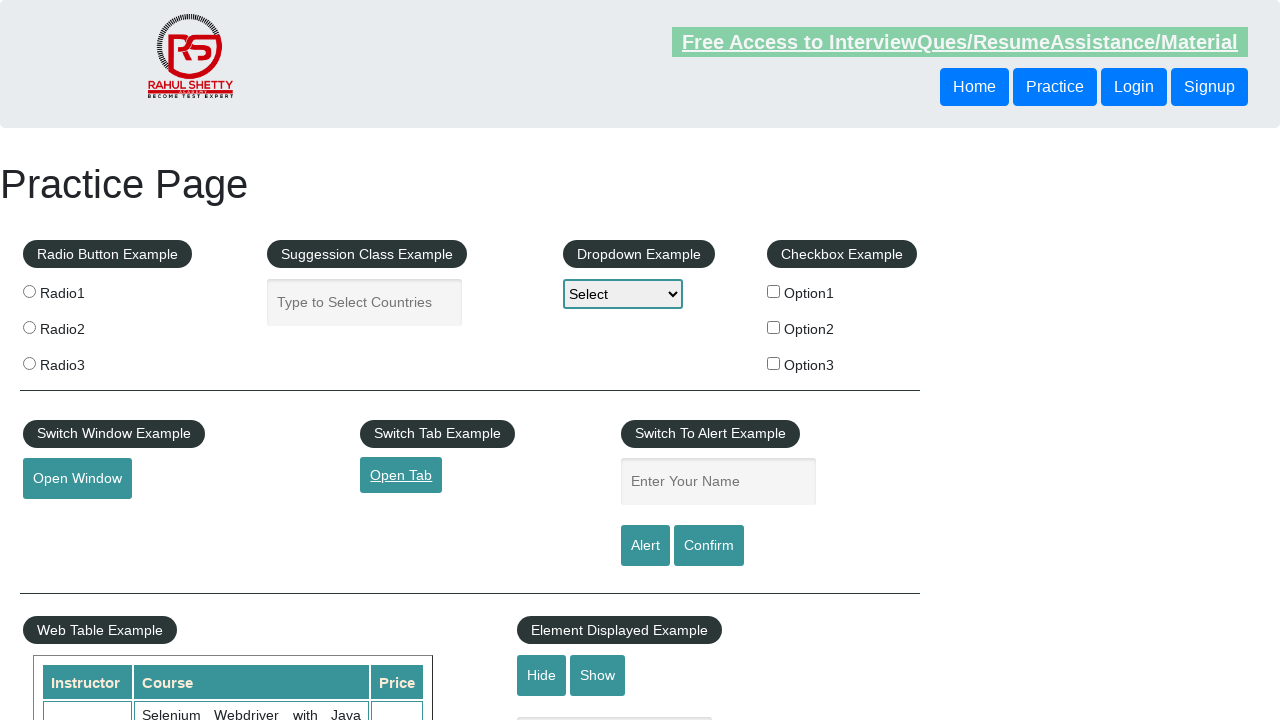